Tests a table with numerical values by scrolling through it, summing all values in the fourth column, and verifying the sum matches the displayed total

Starting URL: https://rahulshettyacademy.com/AutomationPractice/

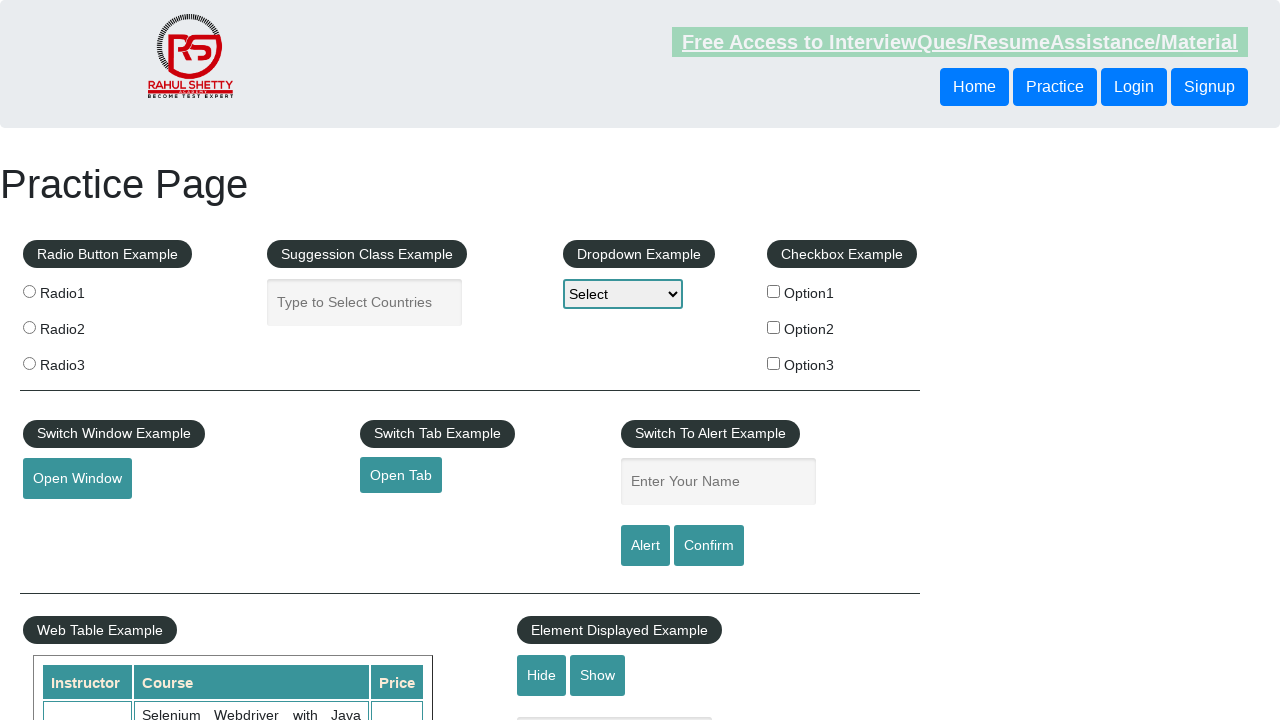

Scrolled page down by 500px to make table visible
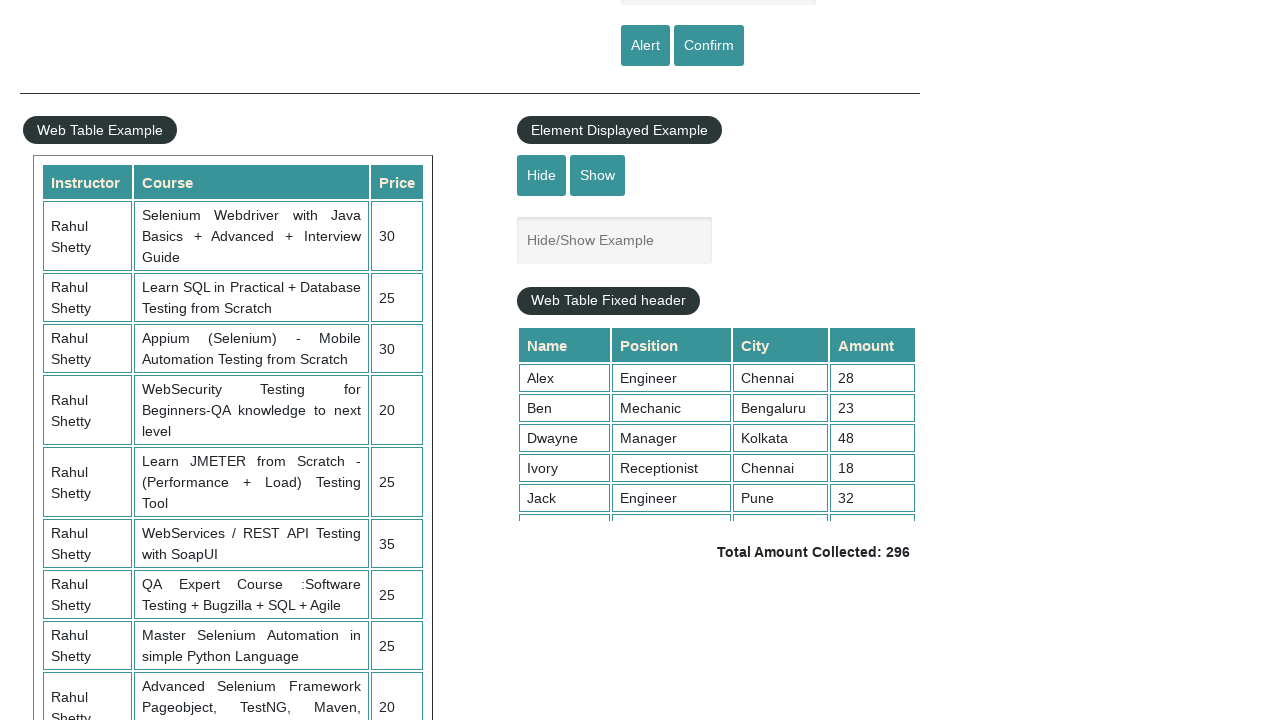

Scrolled inside table to load all rows
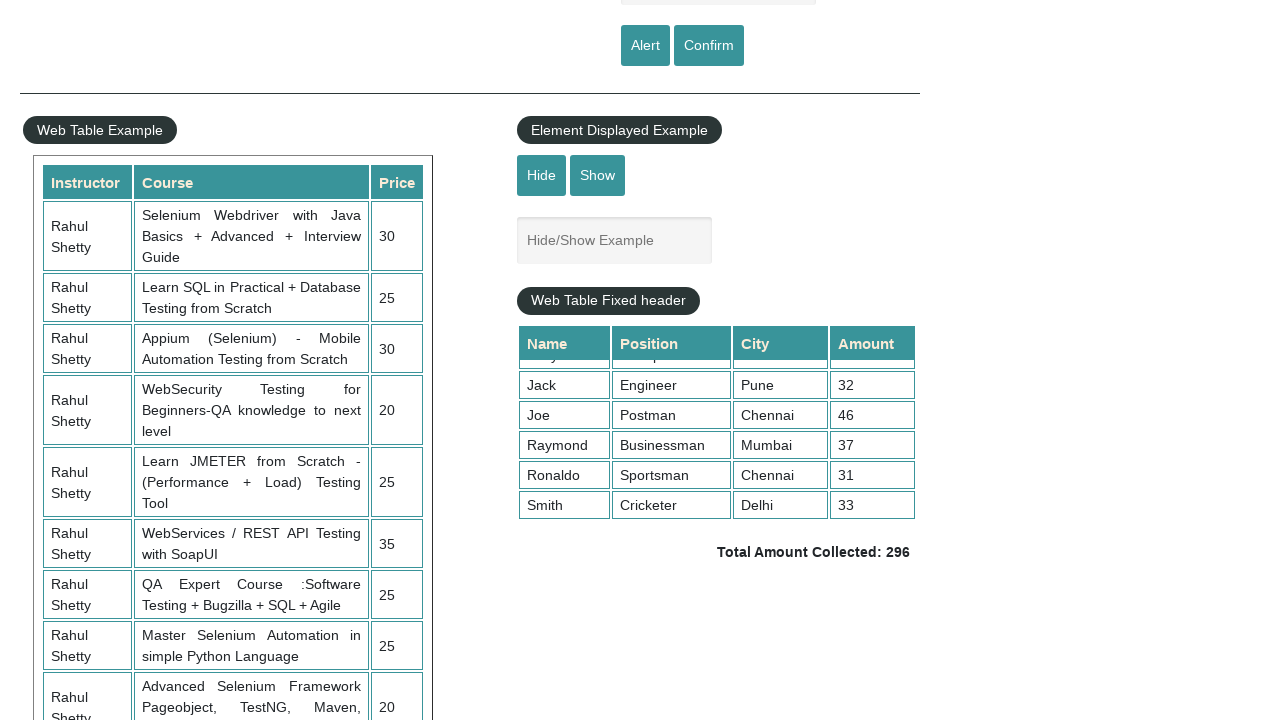

Waited for table fourth column cells to load
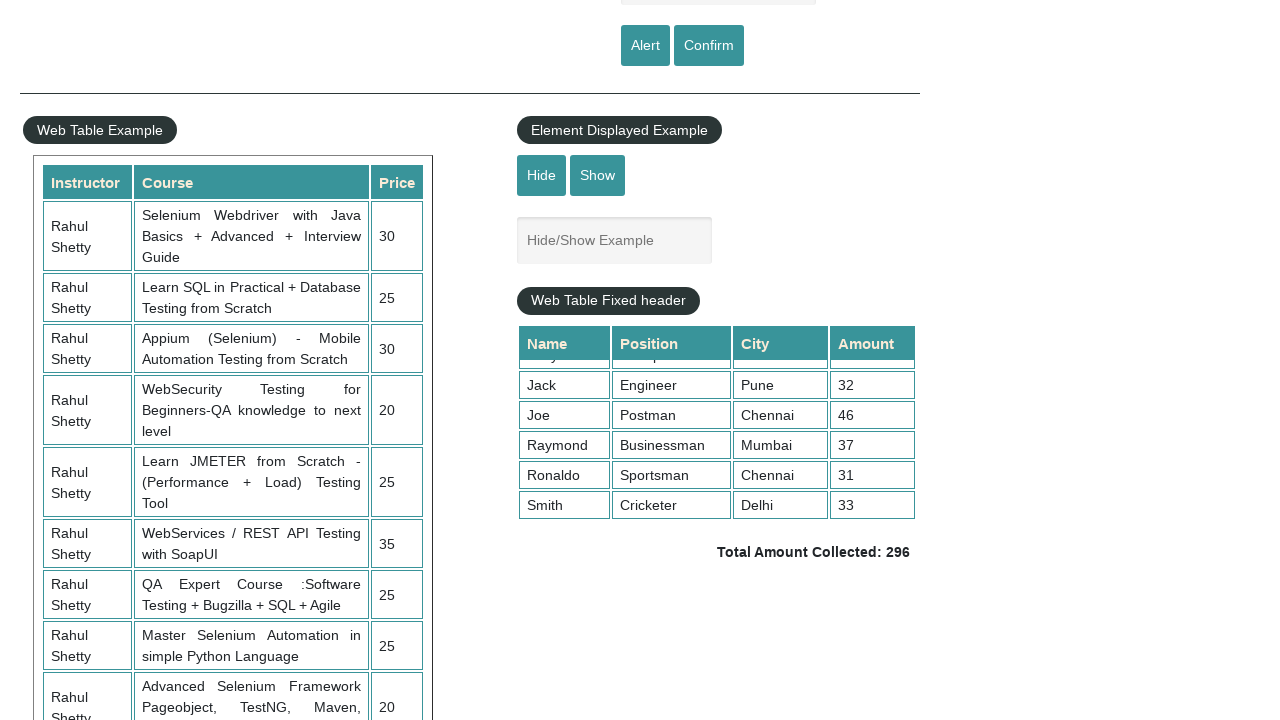

Retrieved all values from fourth column: 9 rows found
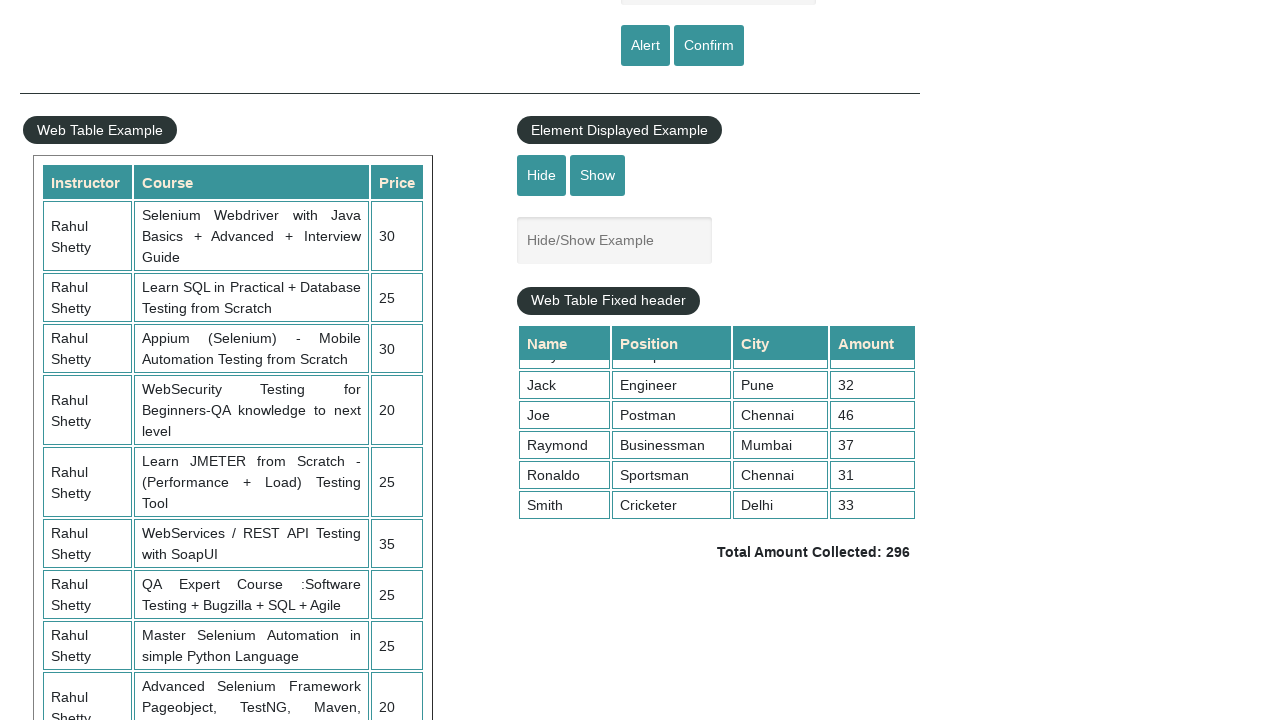

Calculated sum of all fourth column values: 296
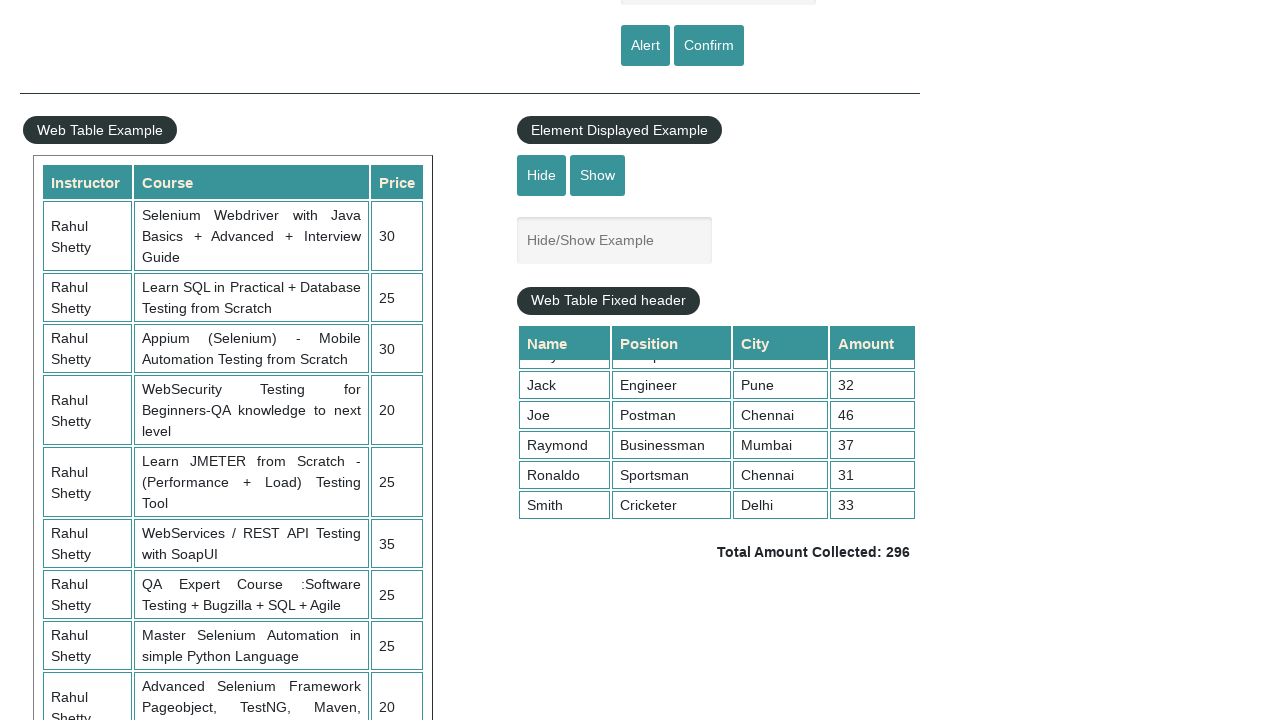

Retrieved displayed total amount text: ' Total Amount Collected: 296 '
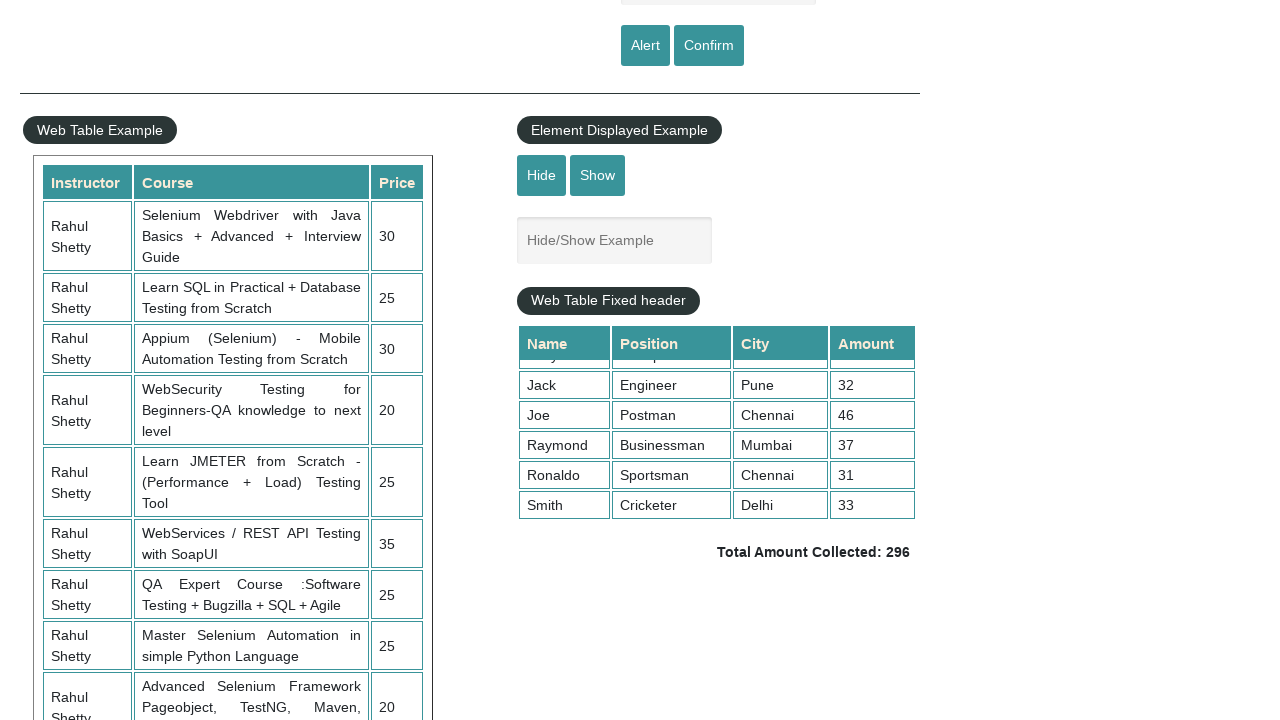

Extracted displayed total value: 296
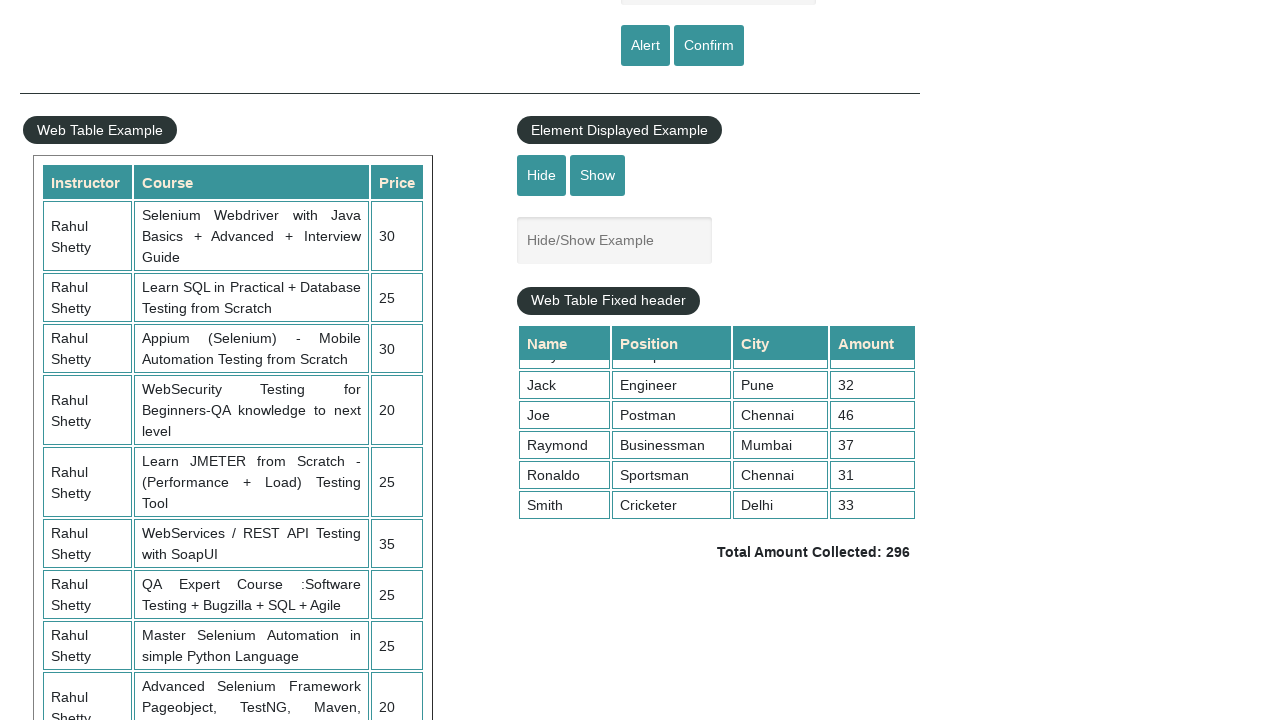

Verified calculated sum 296 matches displayed total 296
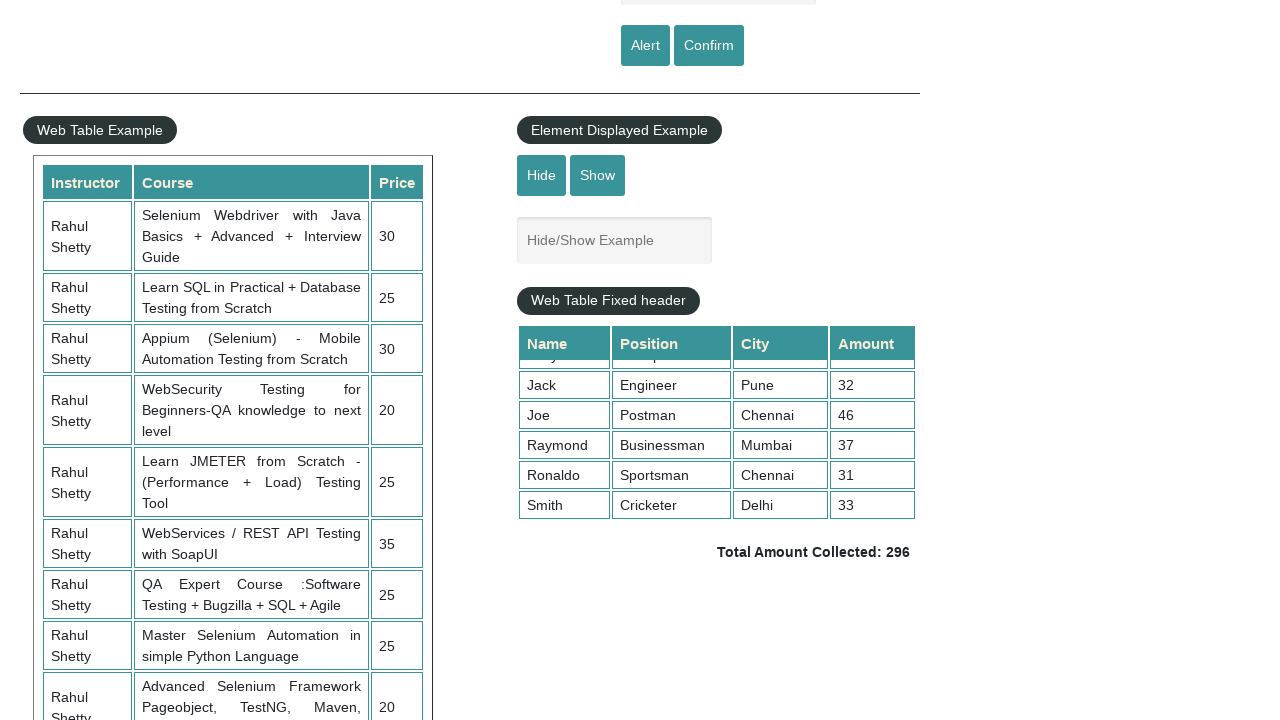

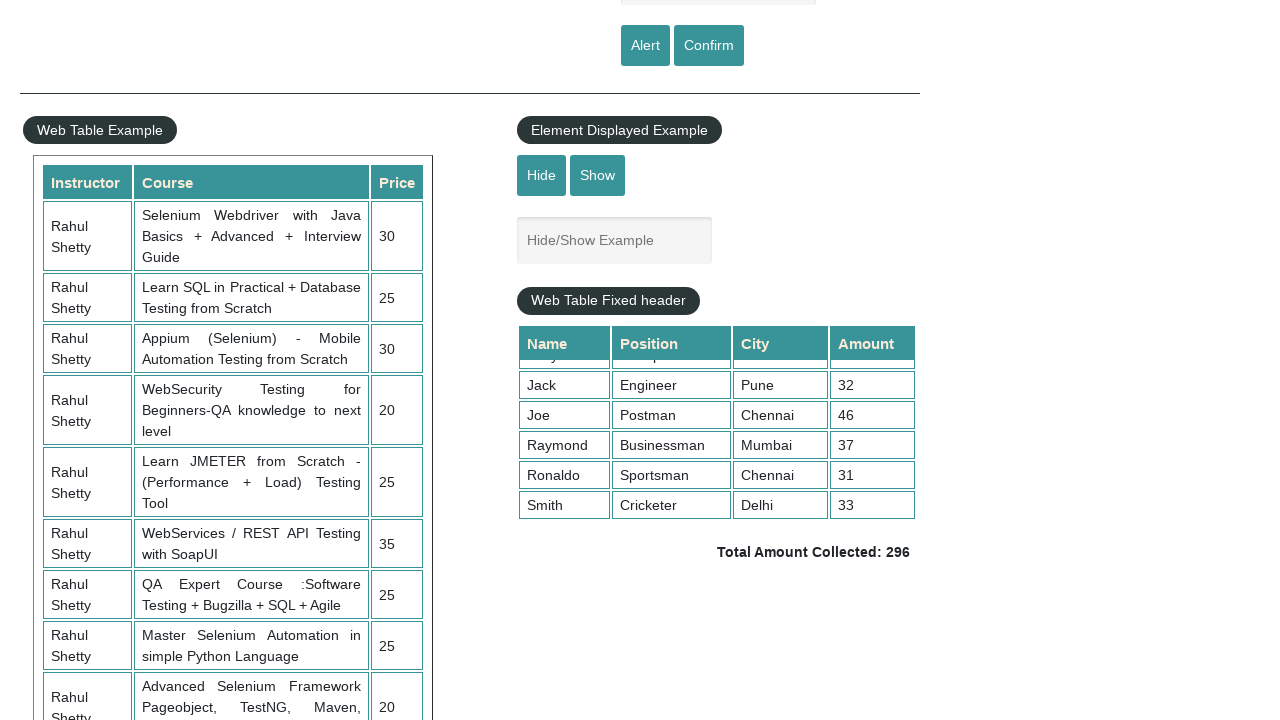